Tests keyboard key press functionality by sending tab key to the focused element and verifying the result

Starting URL: http://the-internet.herokuapp.com/key_presses

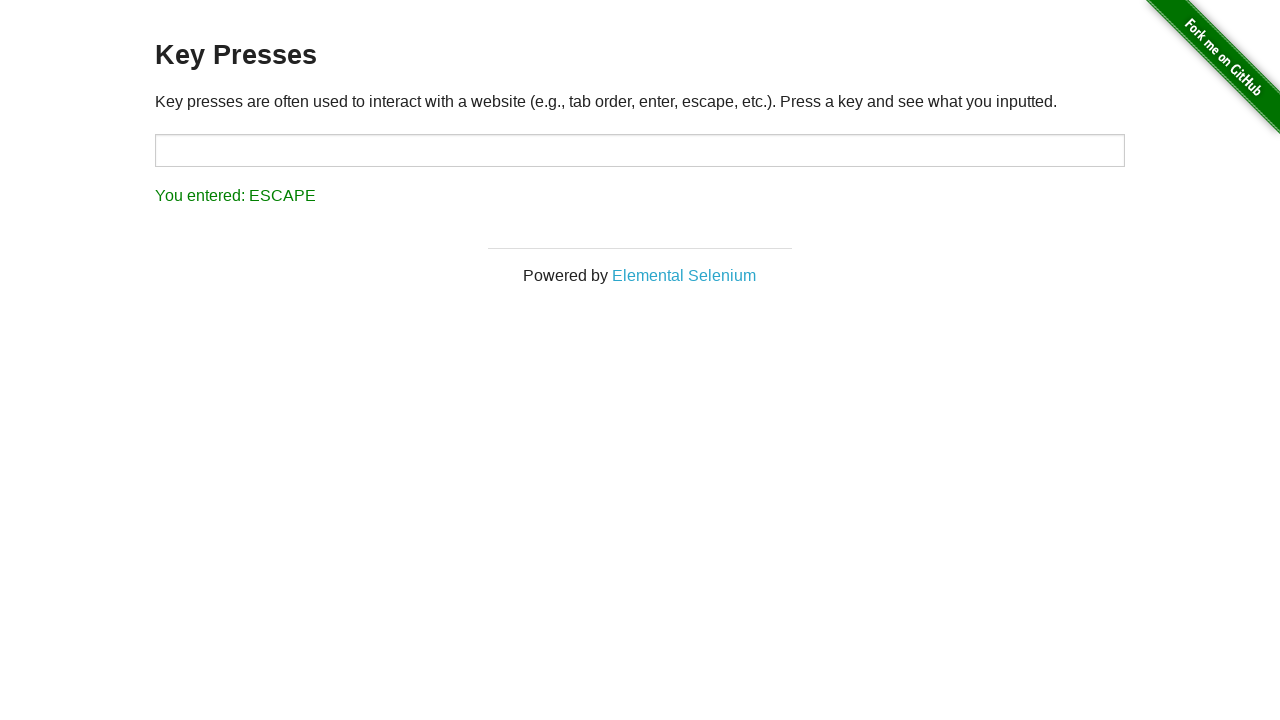

Sent Tab key press to focused element
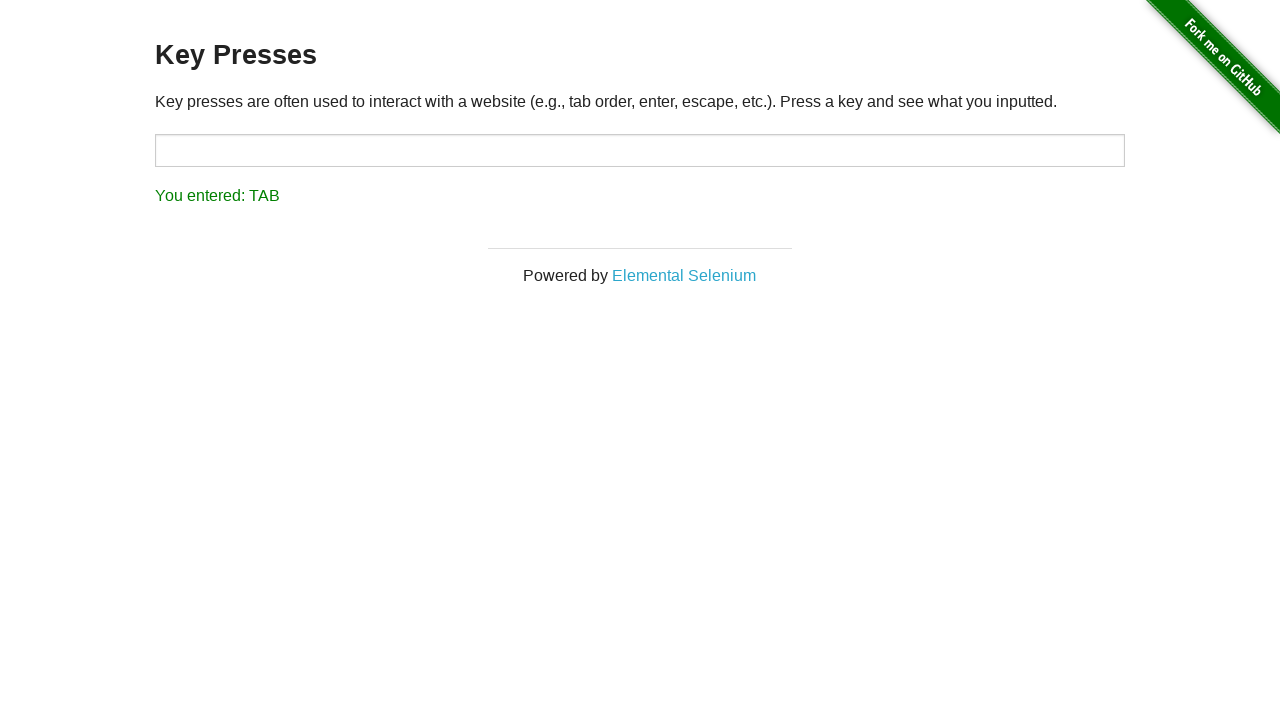

Retrieved result text from #result element
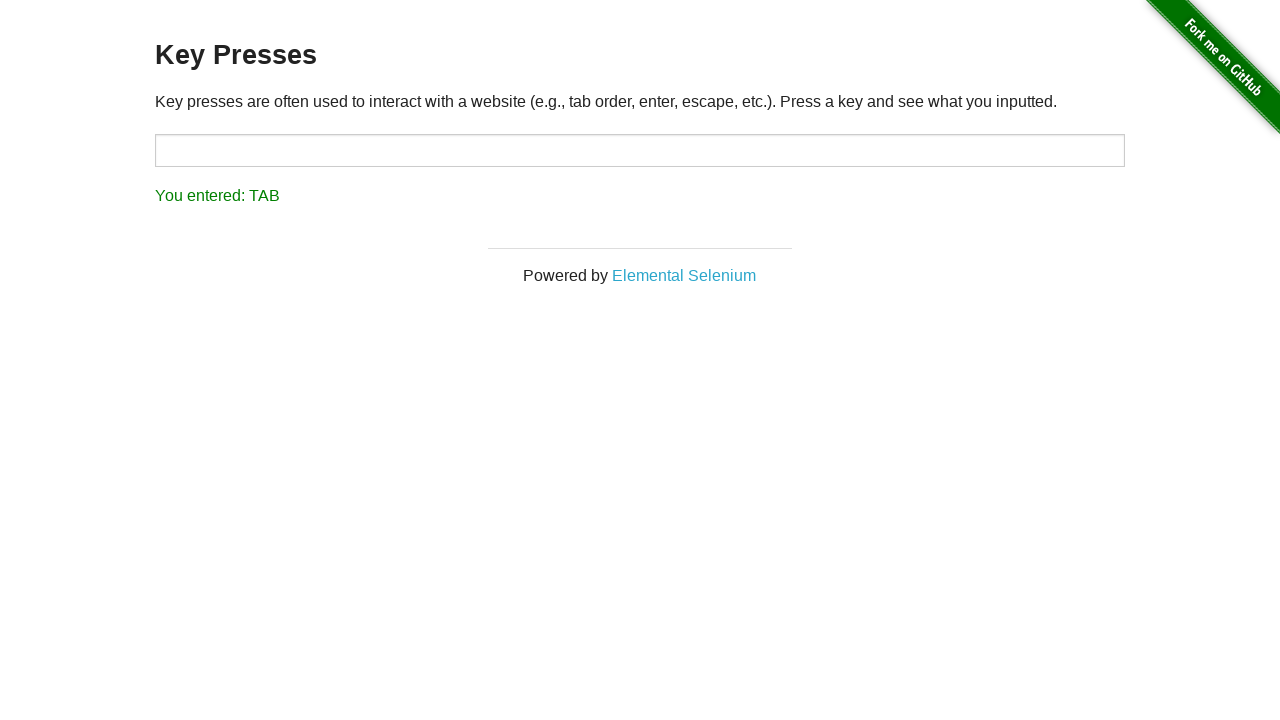

Verified that result text matches expected 'You entered: TAB'
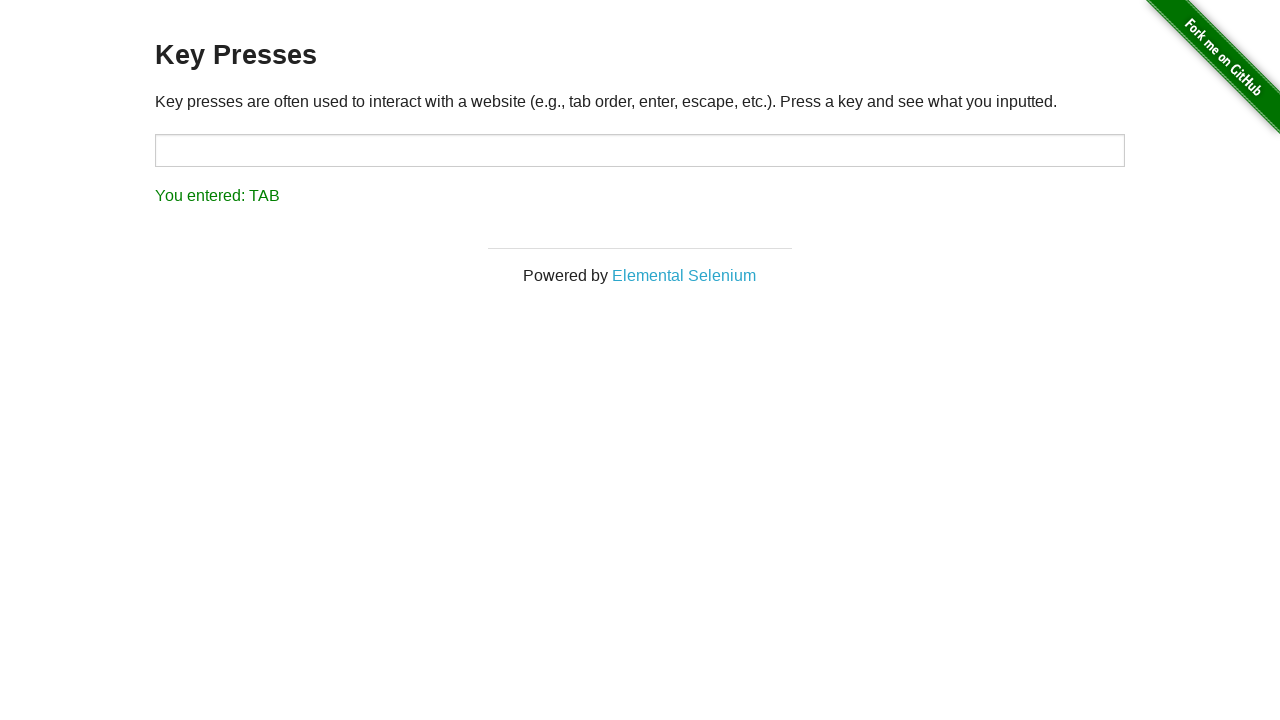

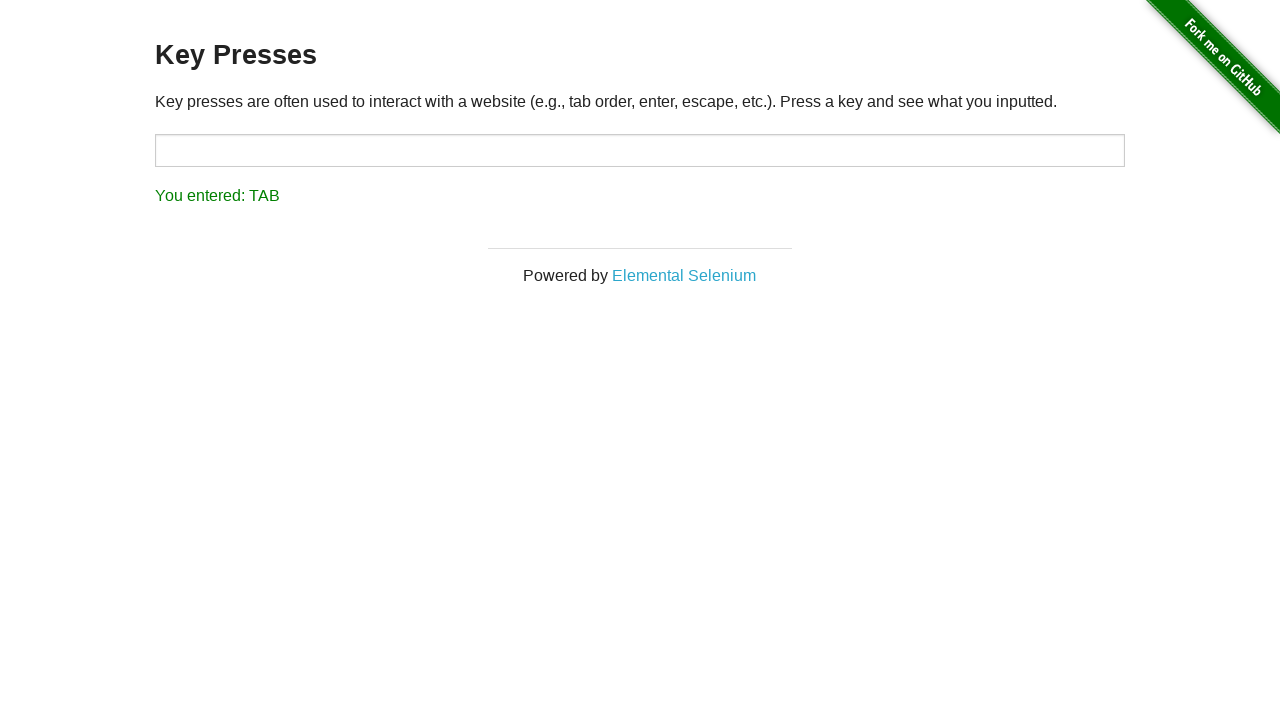